Tests copy and paste keyboard shortcuts by typing text, selecting it with Shift+Arrow, cutting with Ctrl+X, and pasting twice with Ctrl+V

Starting URL: https://www.selenium.dev/selenium/web/single_text_input.html

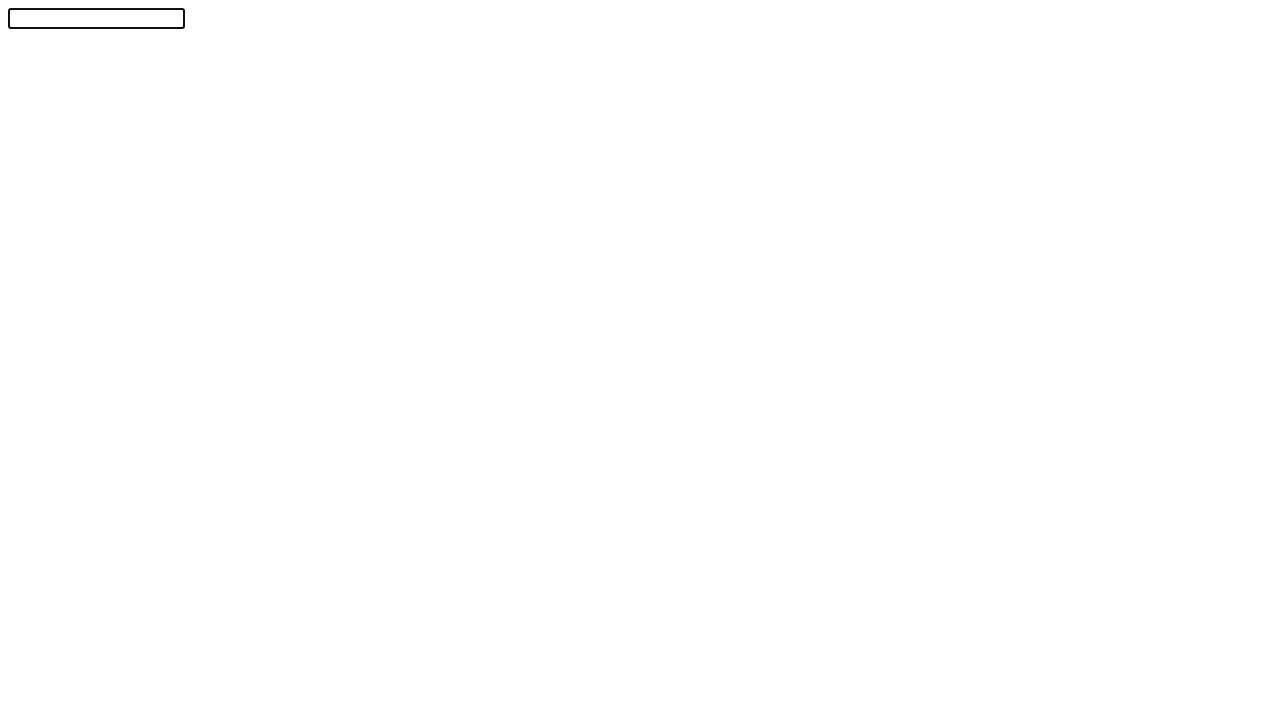

Text input field with autofocus loaded
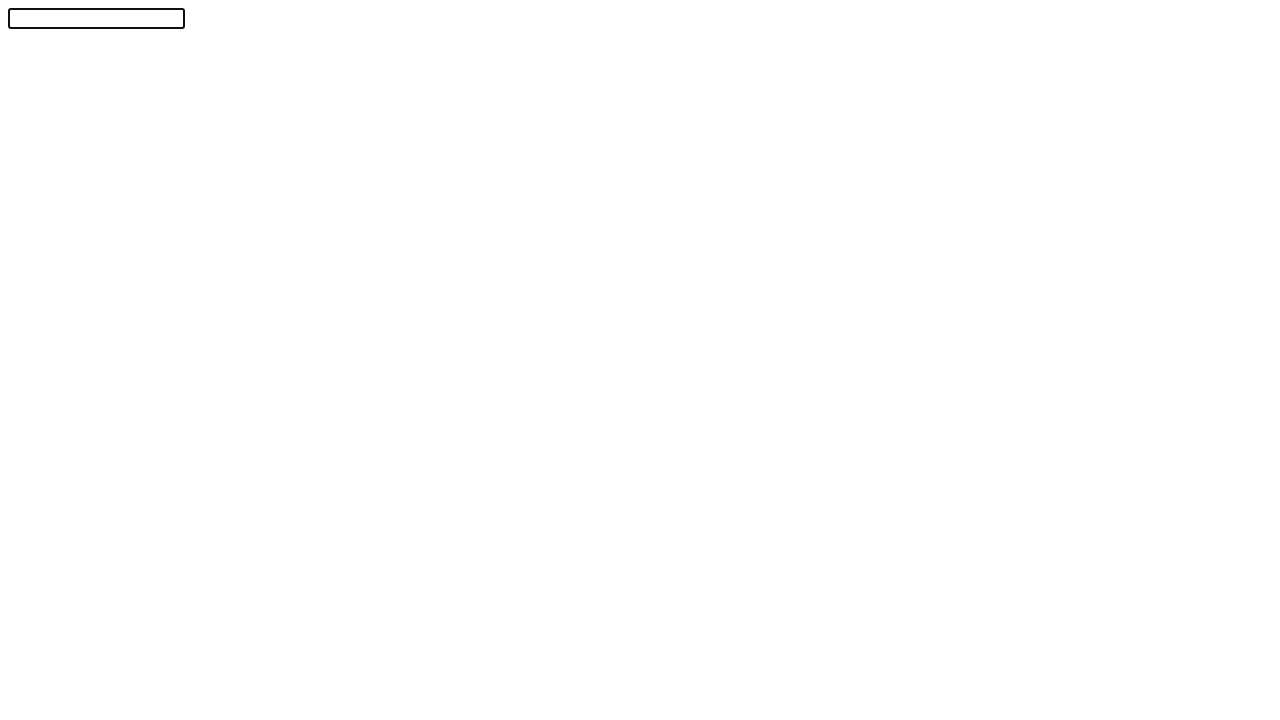

Typed 'Selenium!' into the text input field
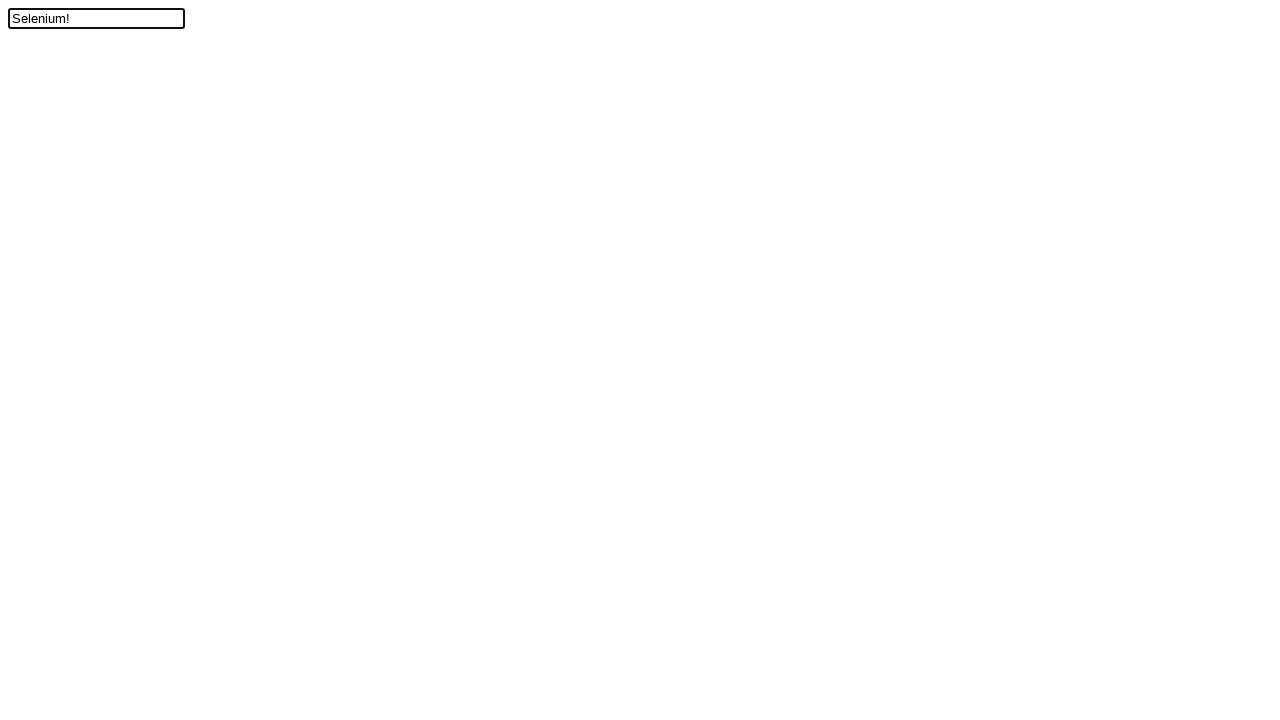

Moved cursor one position to the left
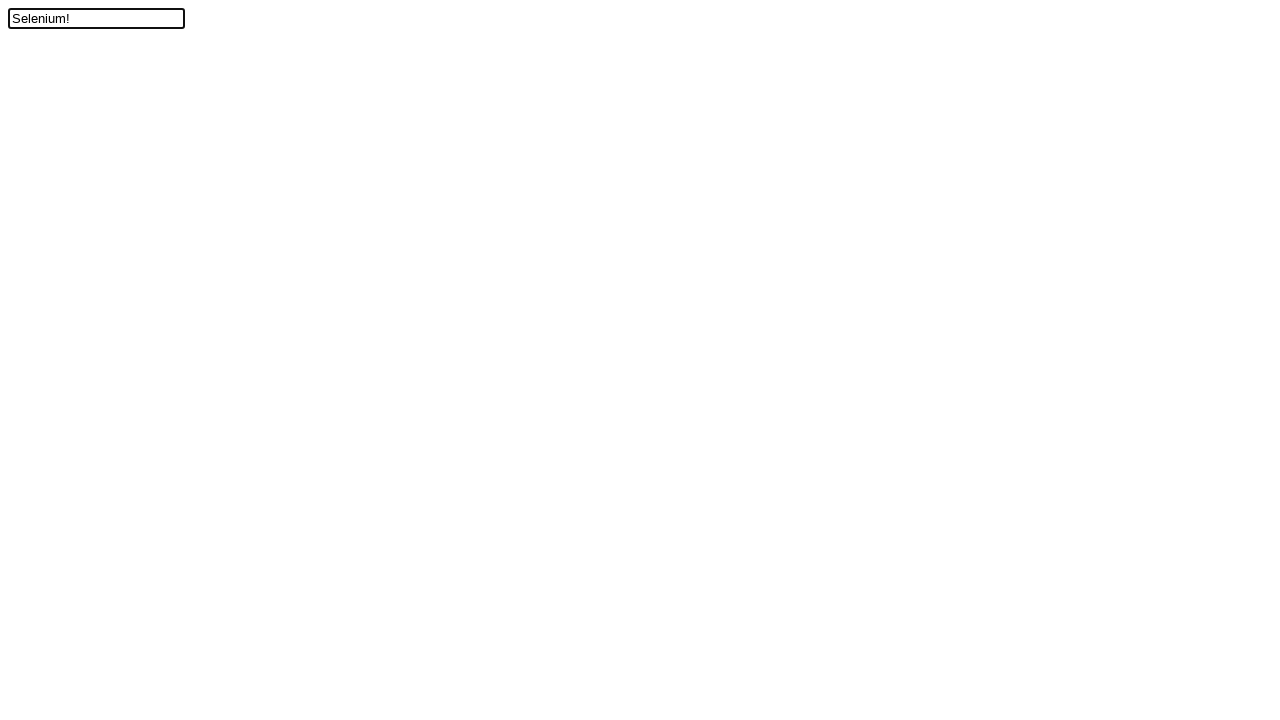

Pressed Shift down to begin text selection
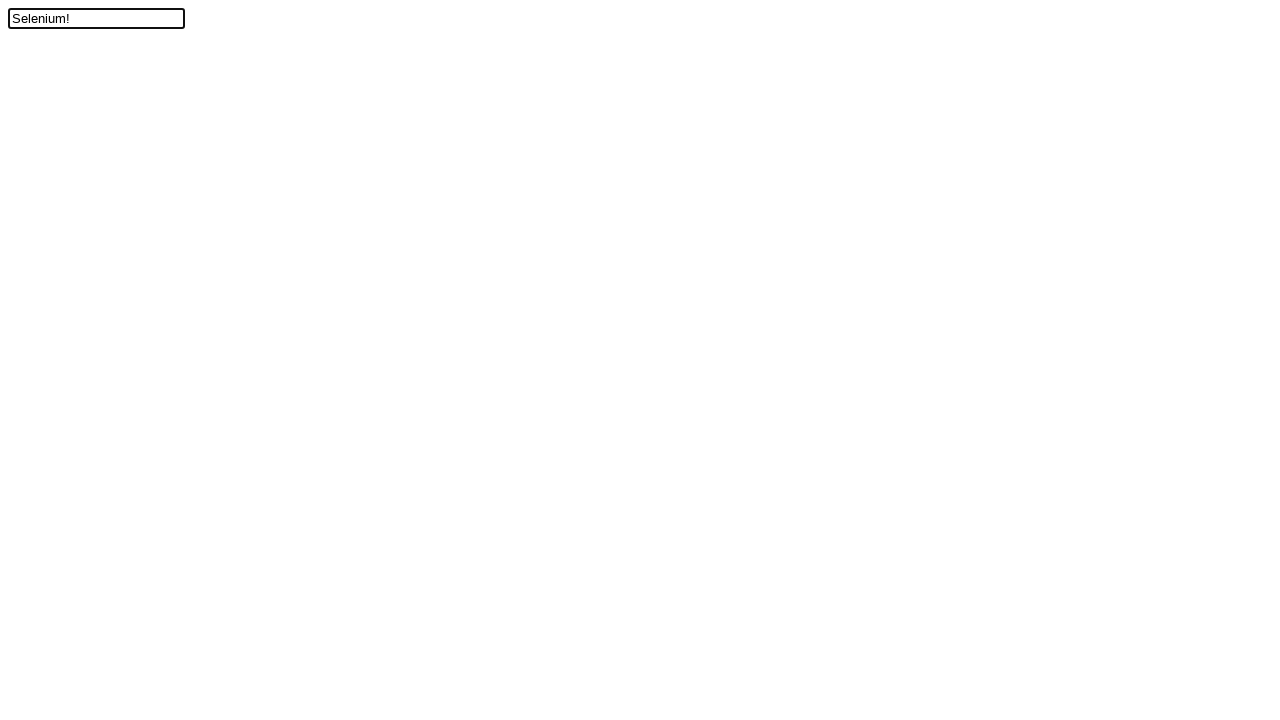

Pressed ArrowUp with Shift held to select text to beginning
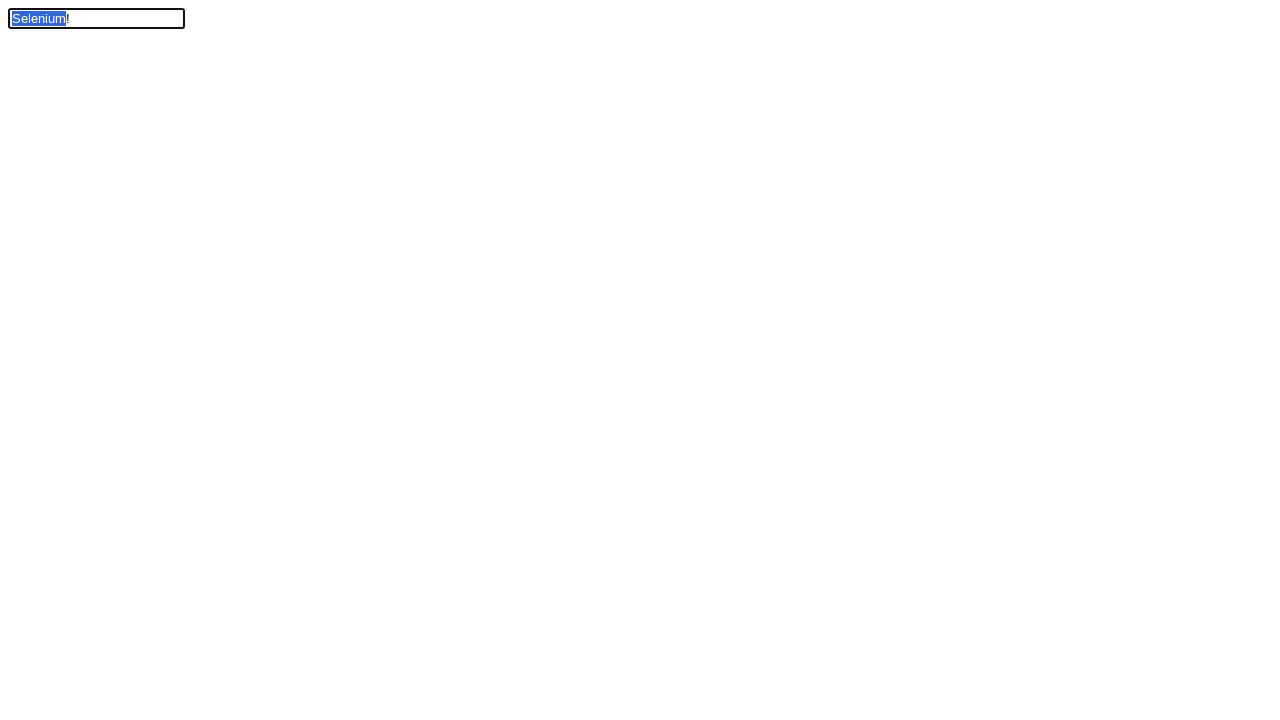

Released Shift key after selection
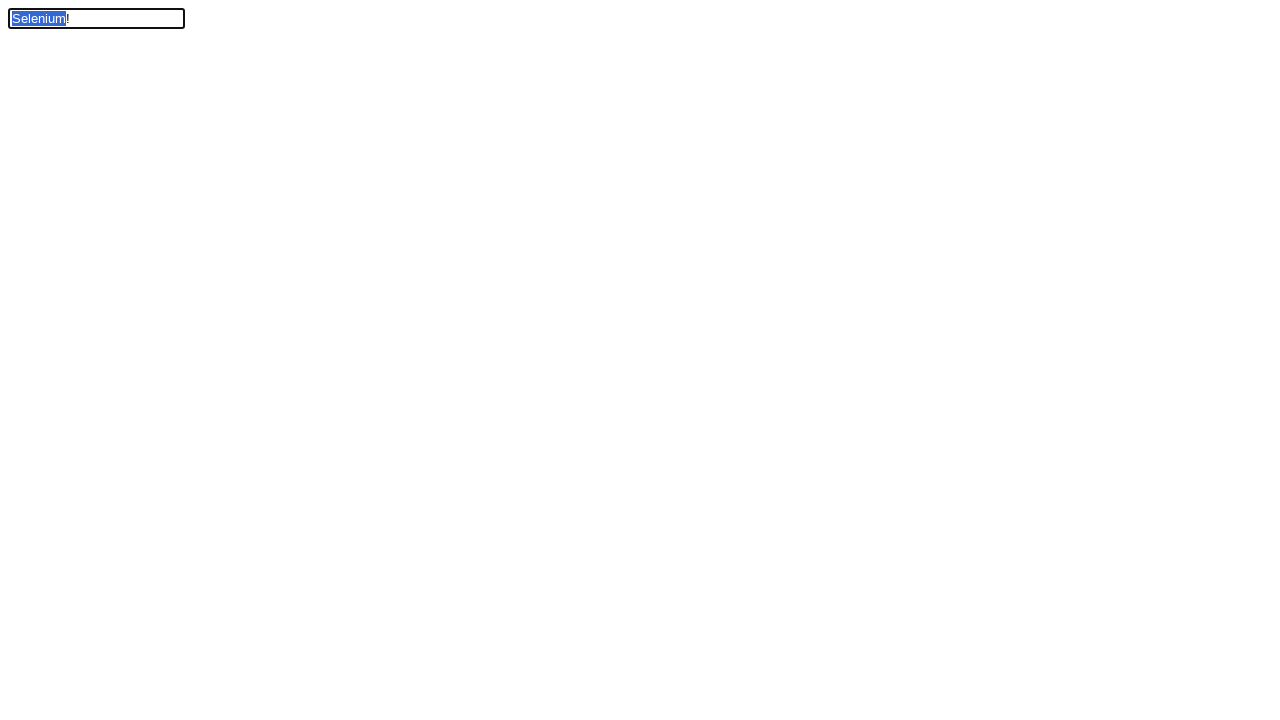

Pressed Control down to begin cut and paste sequence
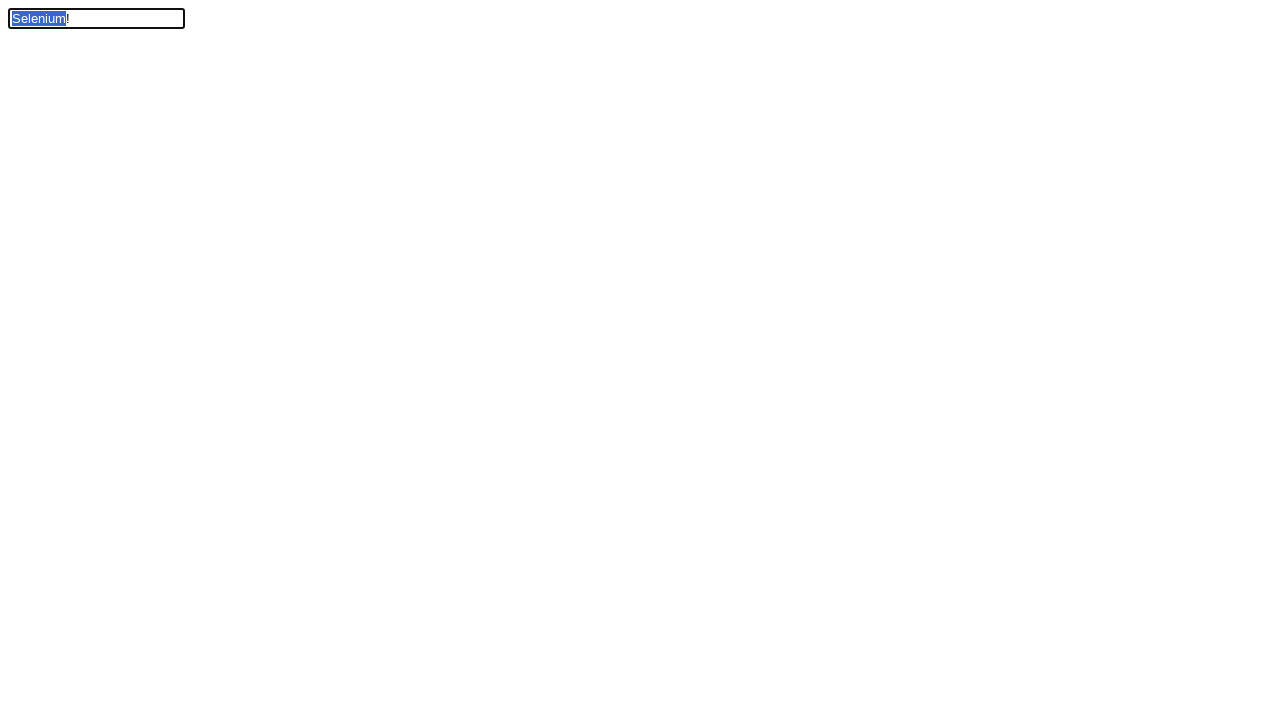

Pressed X with Control held to cut selected text
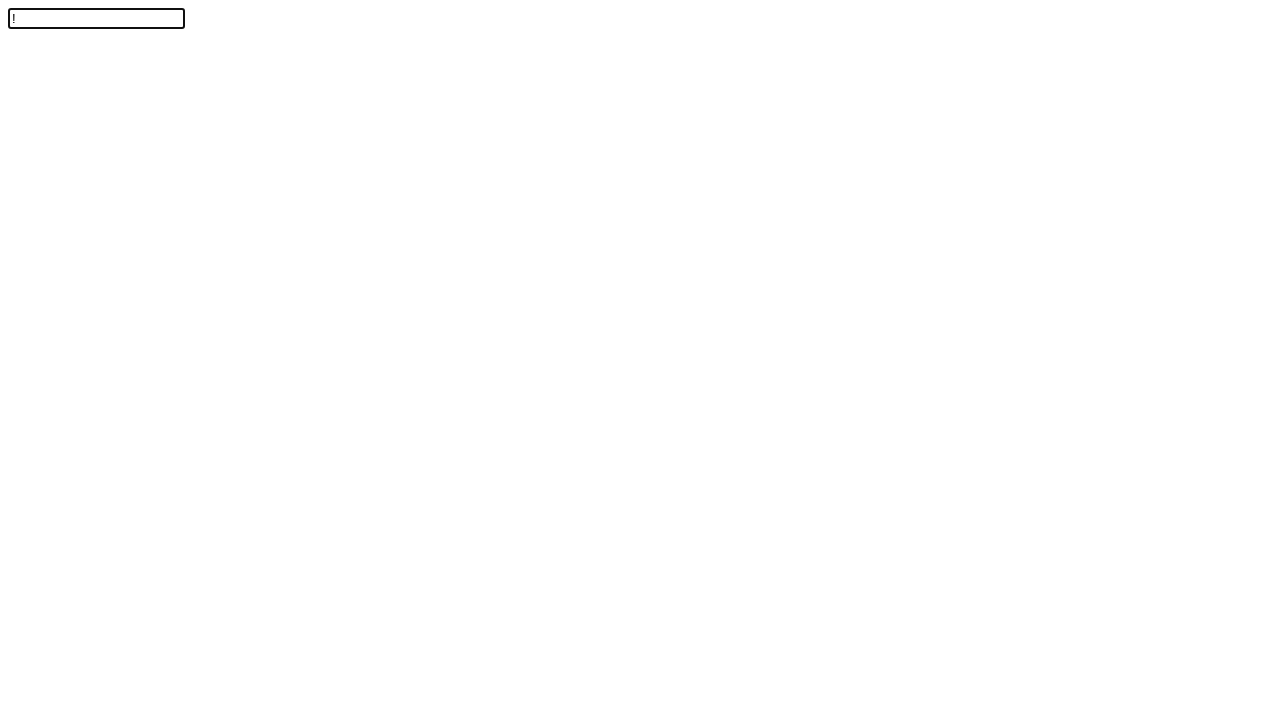

Pressed V with Control held to paste text first time
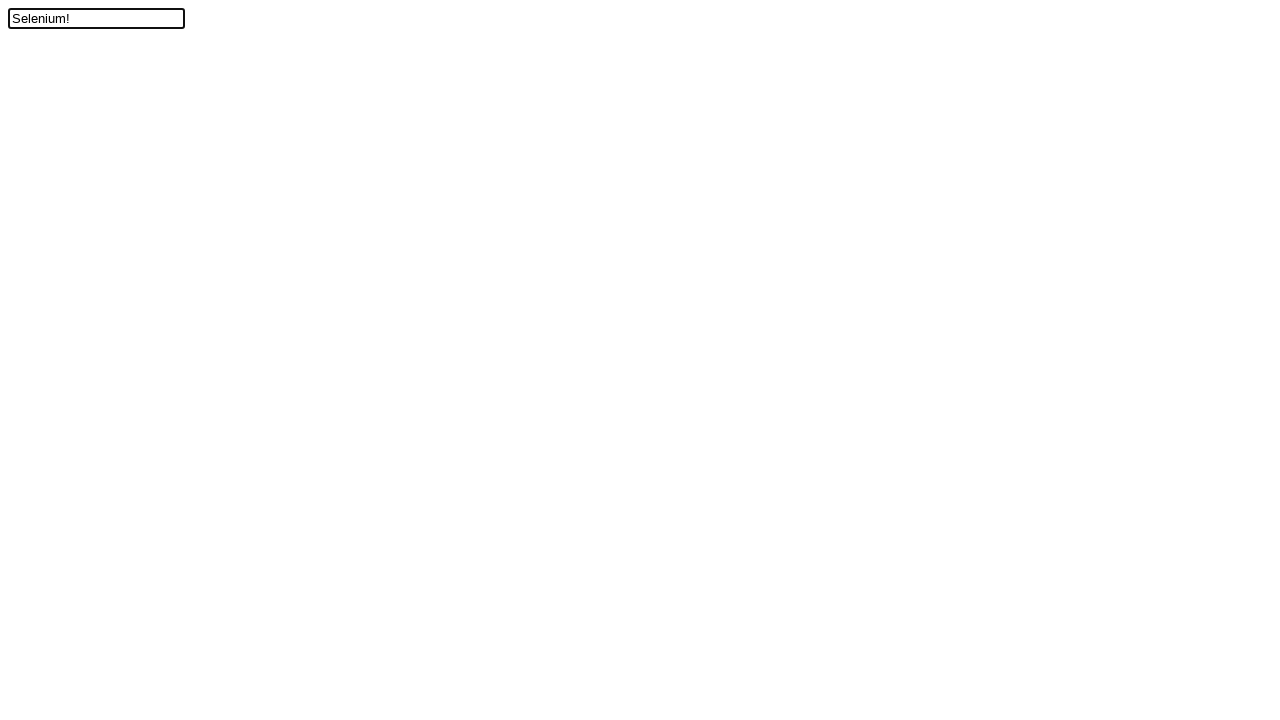

Pressed V with Control held to paste text second time
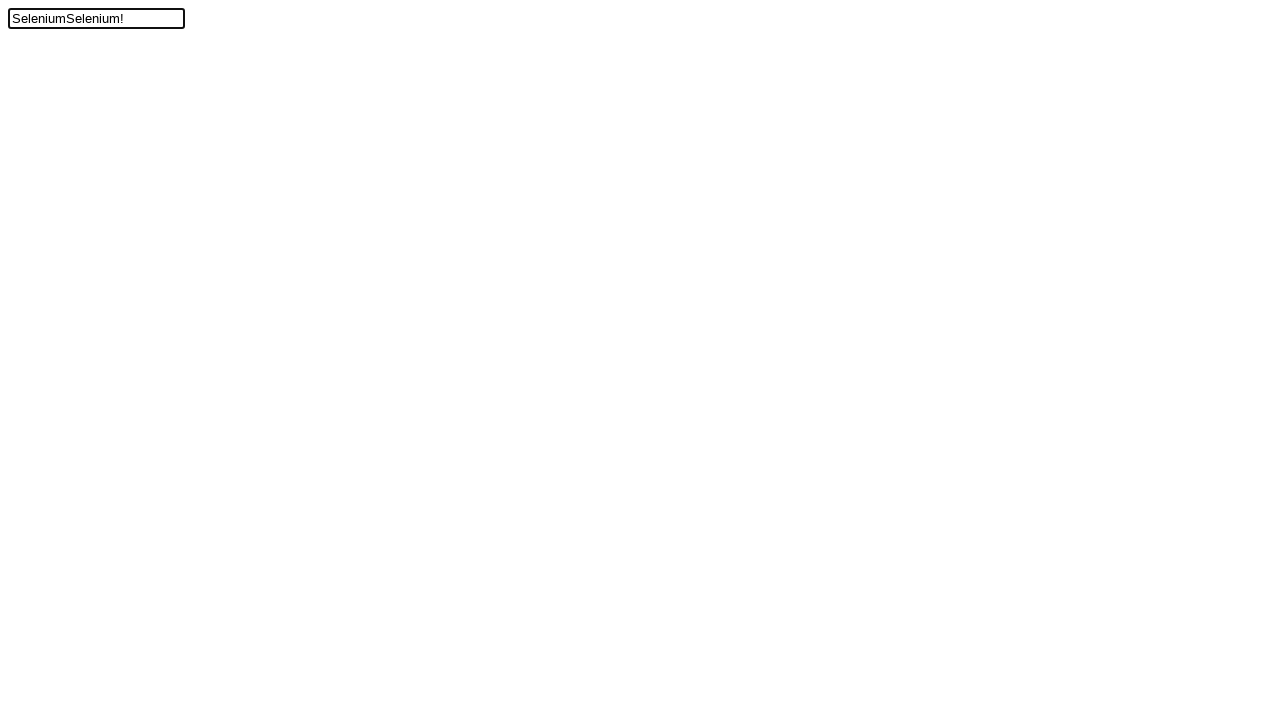

Released Control key after paste operations
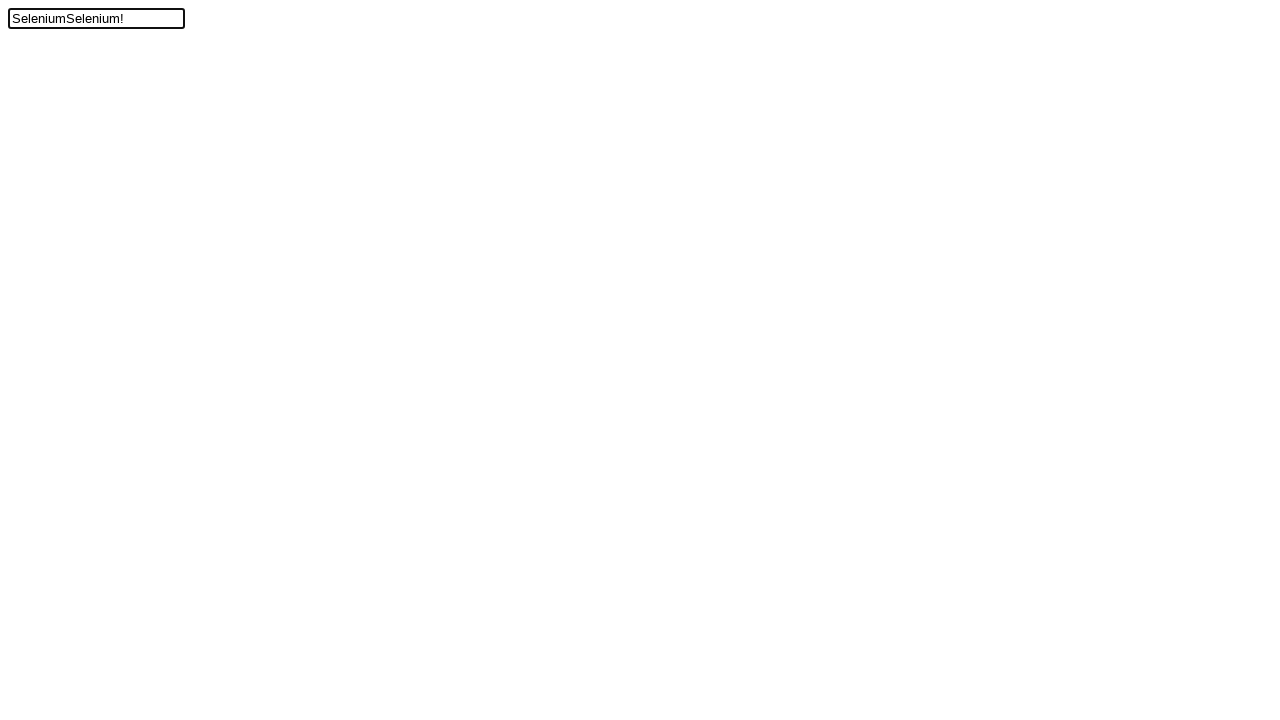

Verified that text input contains 'SeleniumSelenium!' as expected
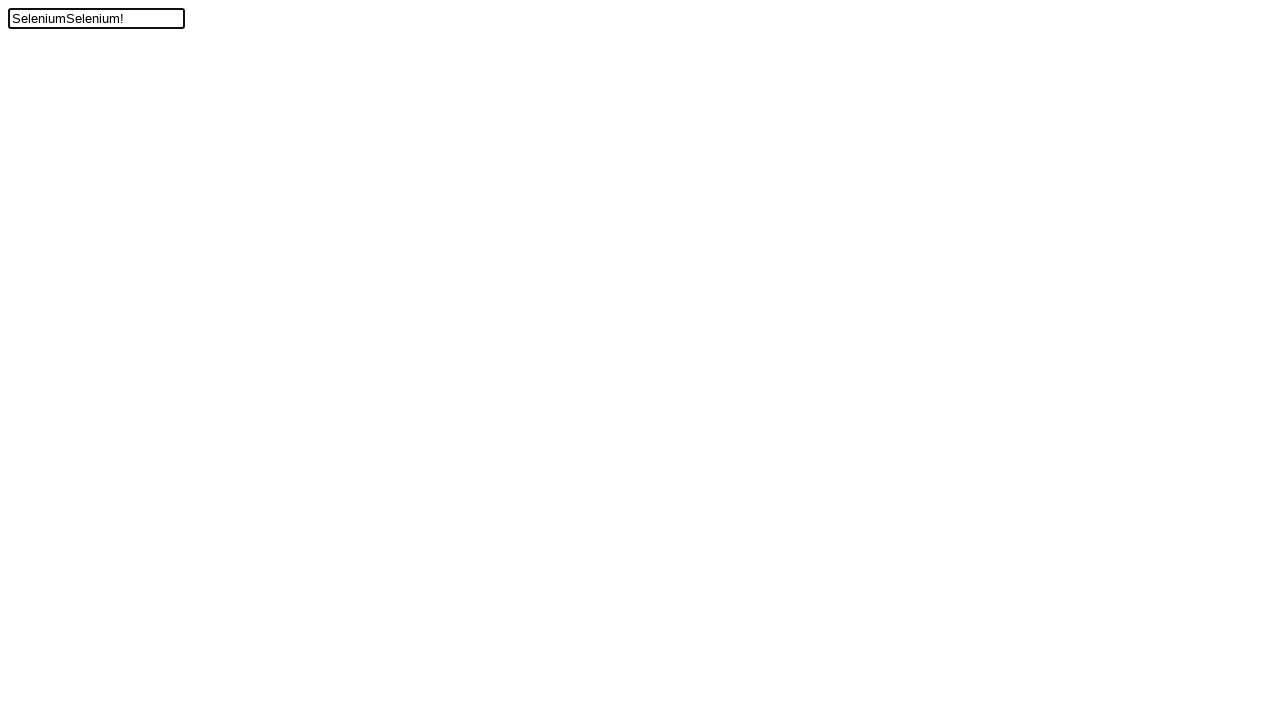

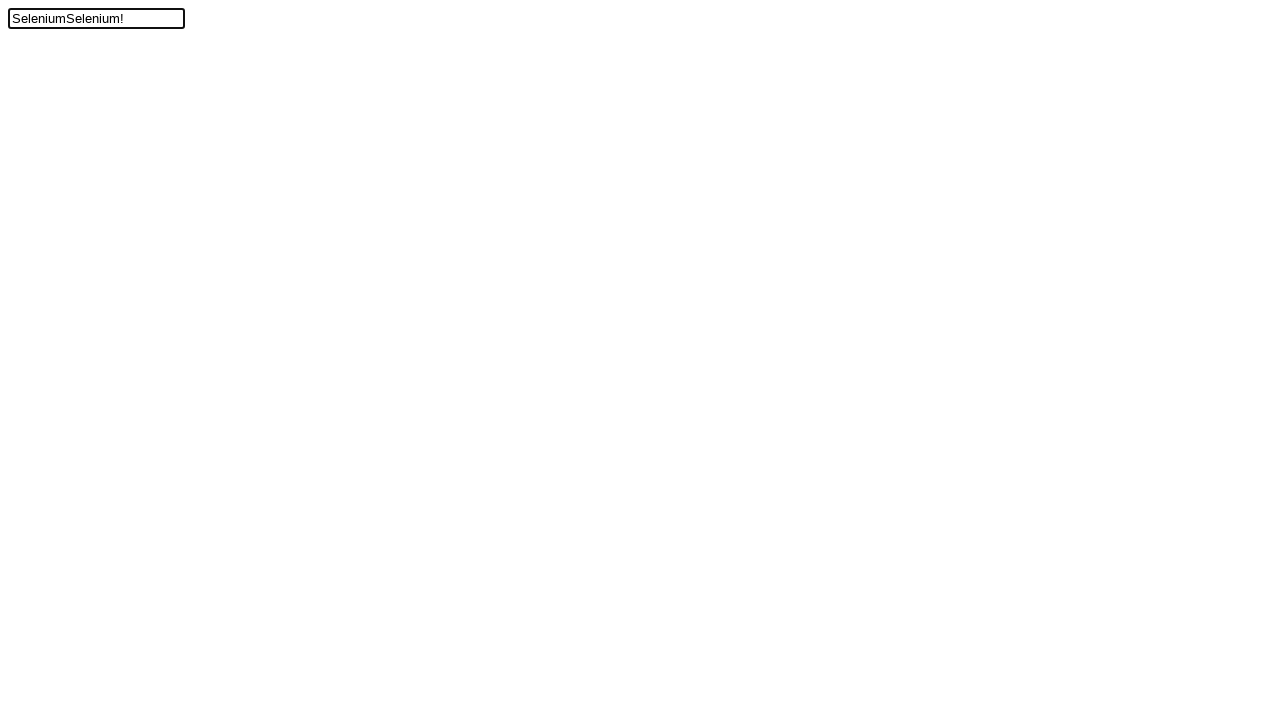